Navigates to a blog's categories page and waits for the page to load to verify it renders correctly.

Starting URL: https://laplacetw.github.io/categories/

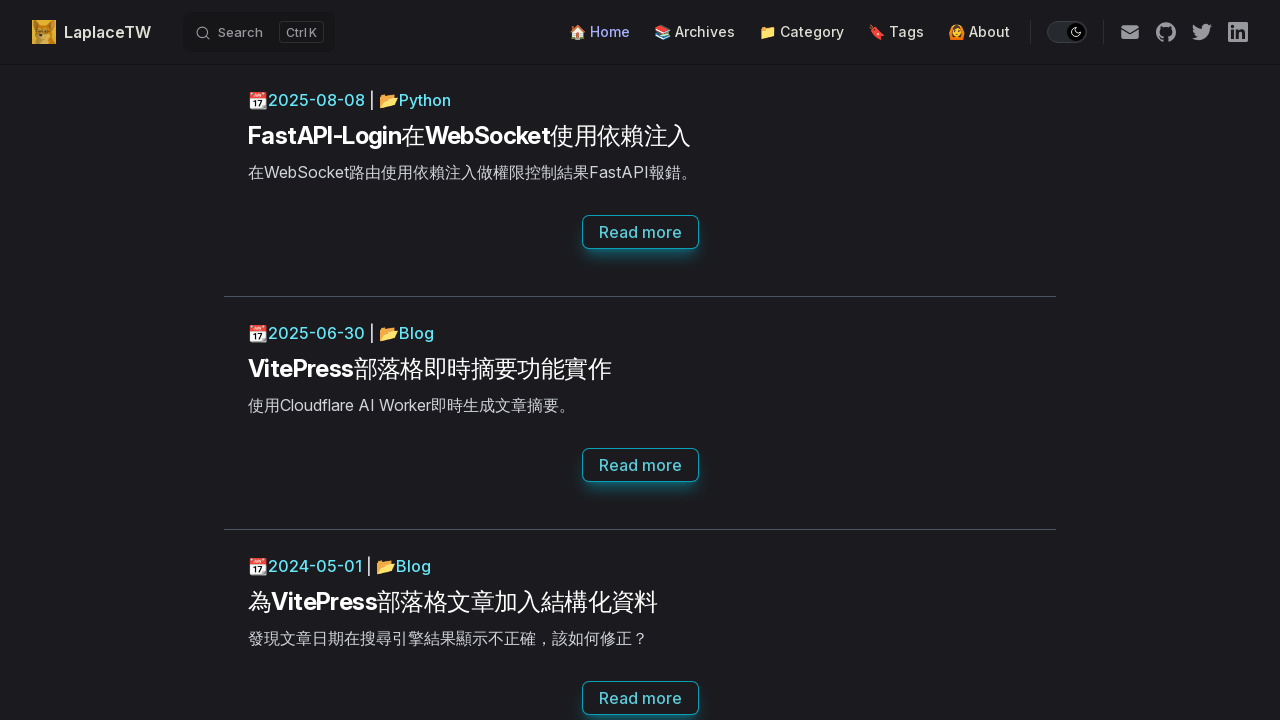

Navigated to blog categories page
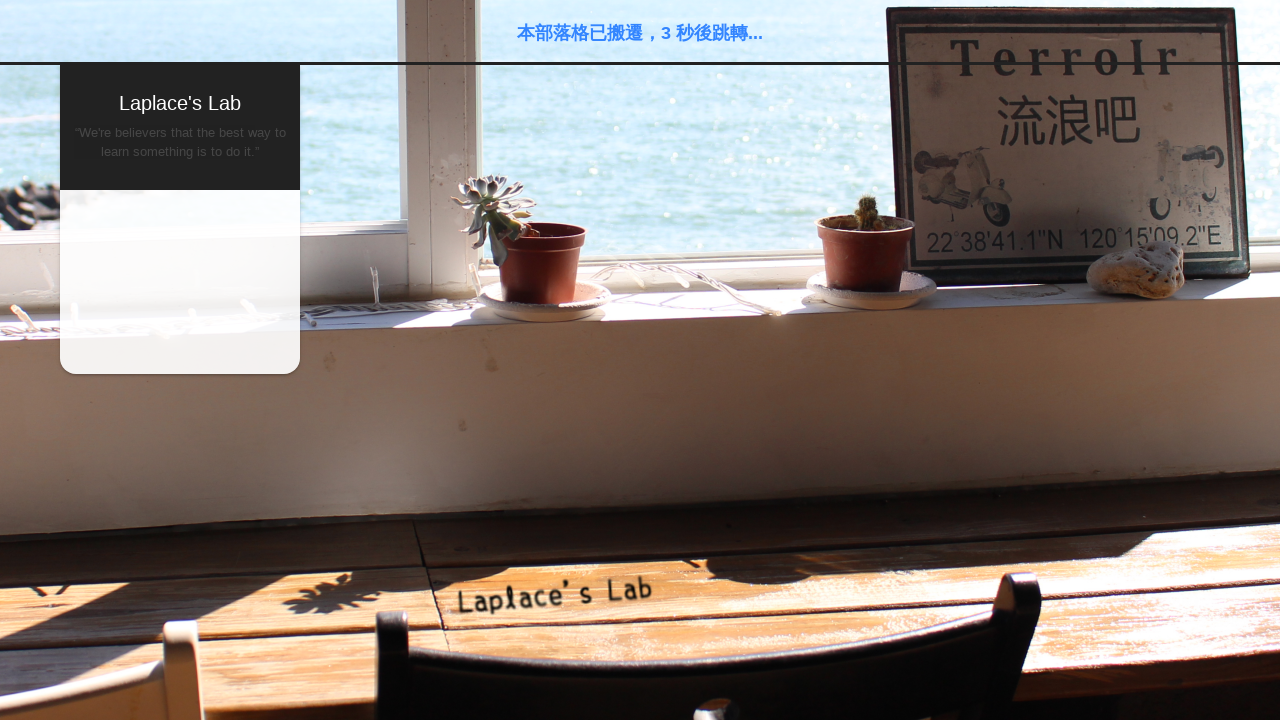

Page reached networkidle state
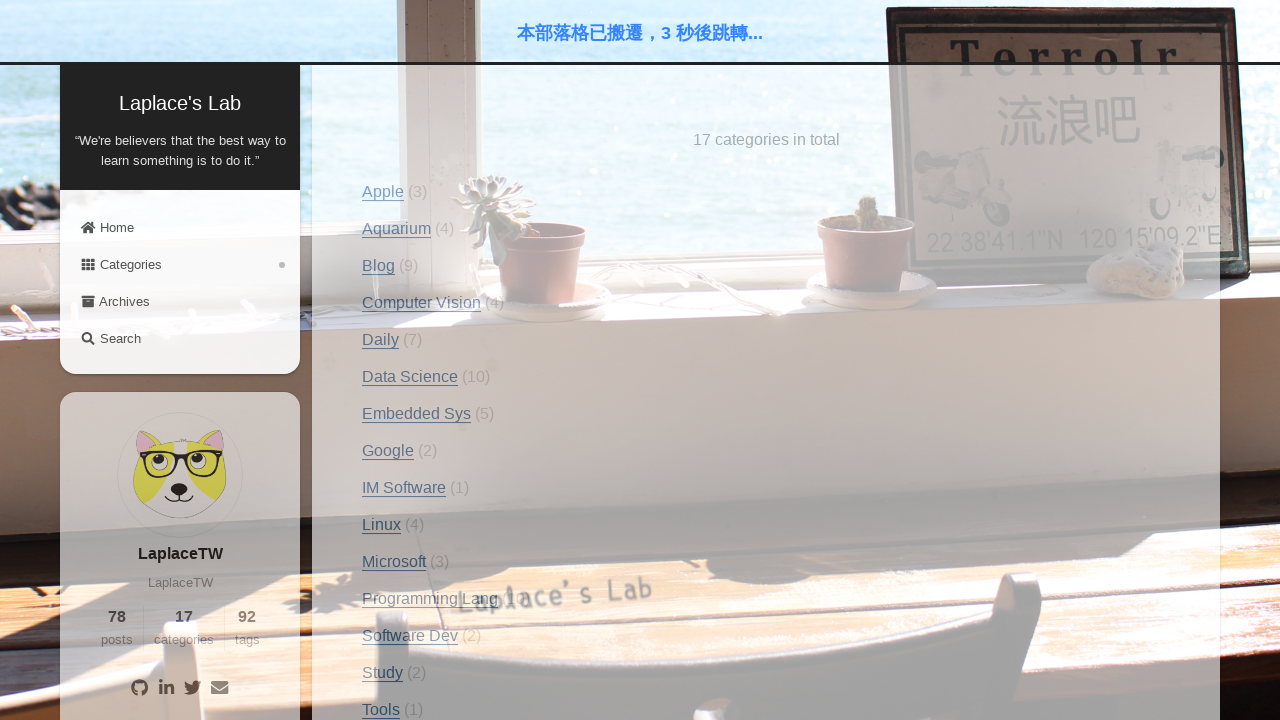

Category content is now visible
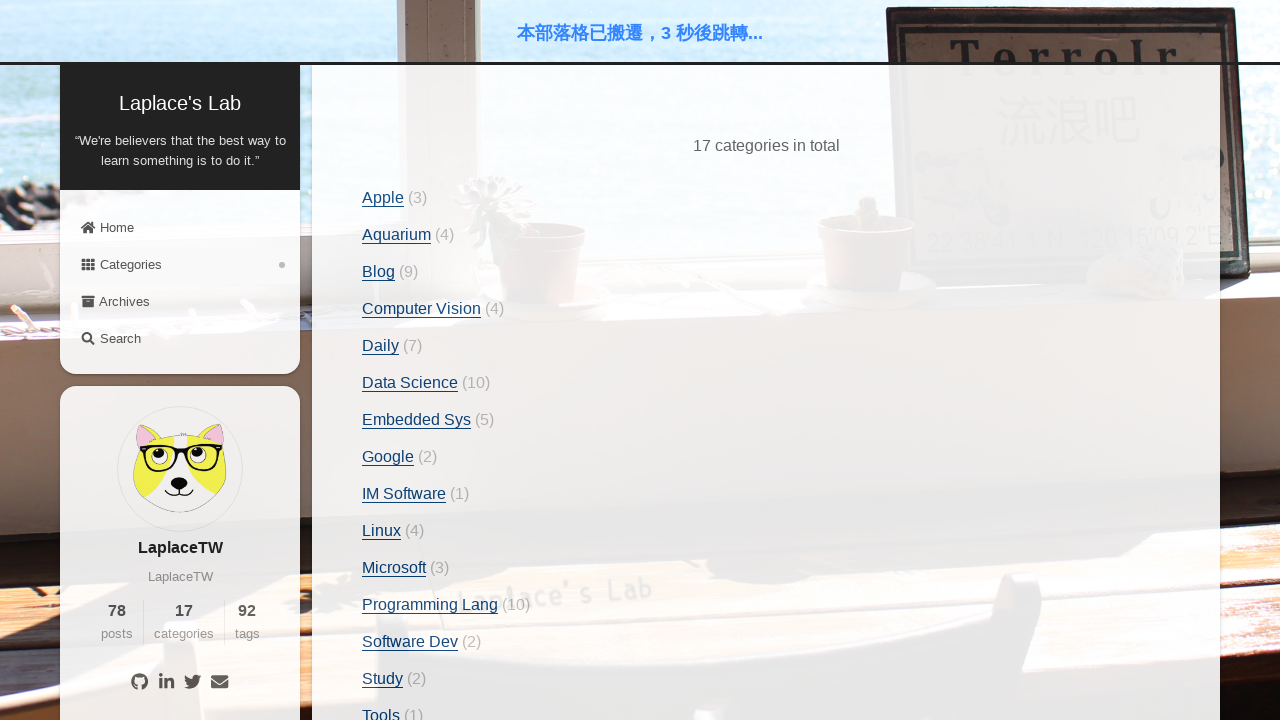

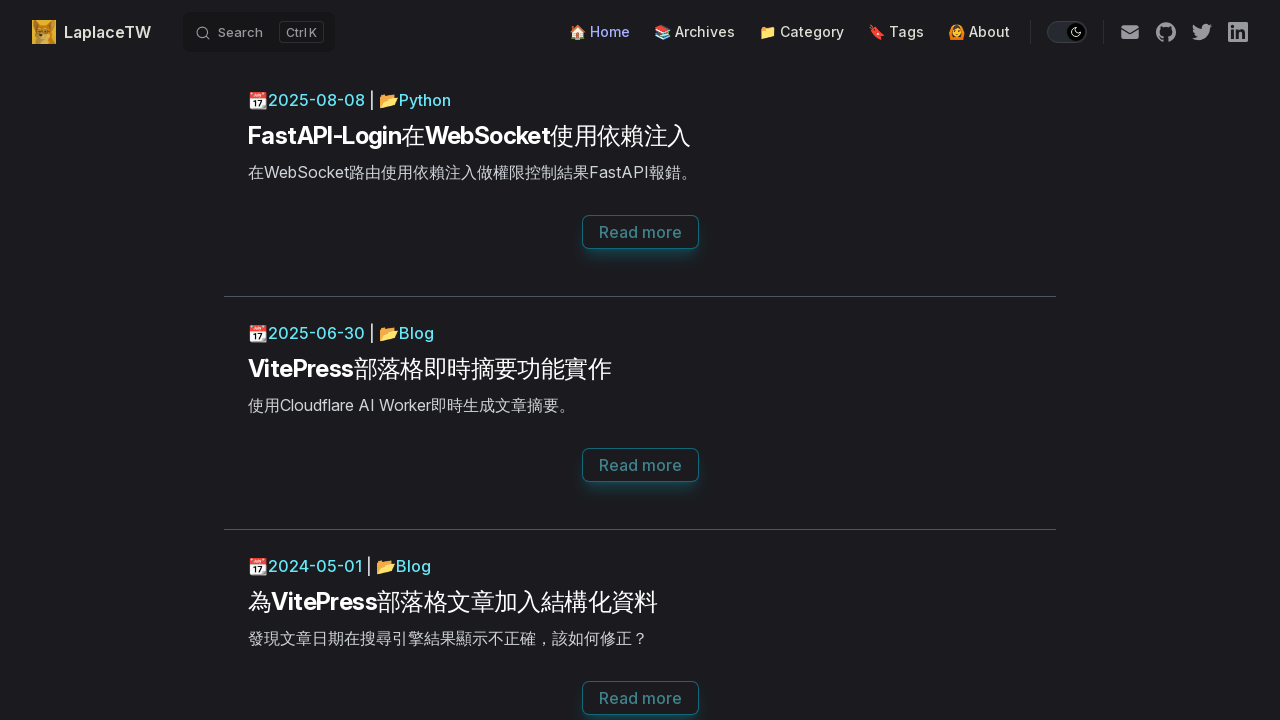